Tests checkbox interaction on a demo page by locating checkboxes and clicking on the second checkbox if it matches certain criteria.

Starting URL: https://the-internet.herokuapp.com/checkboxes

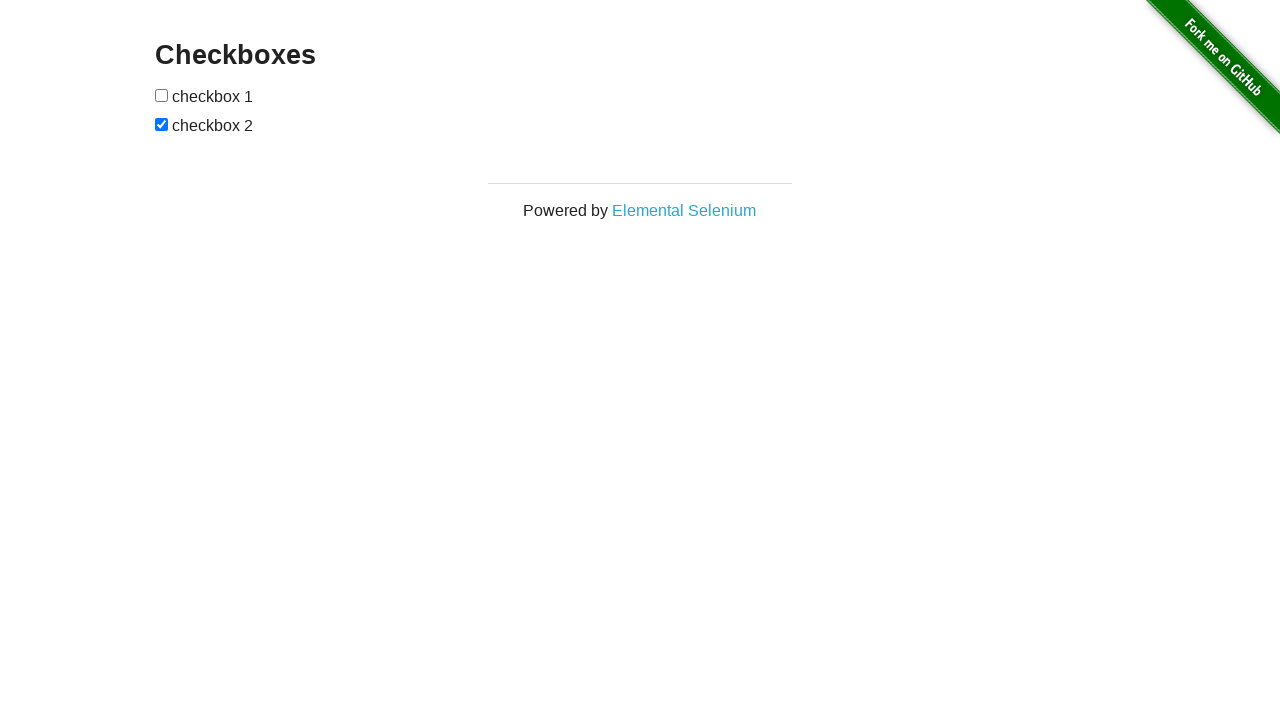

Waited for checkboxes container to be visible
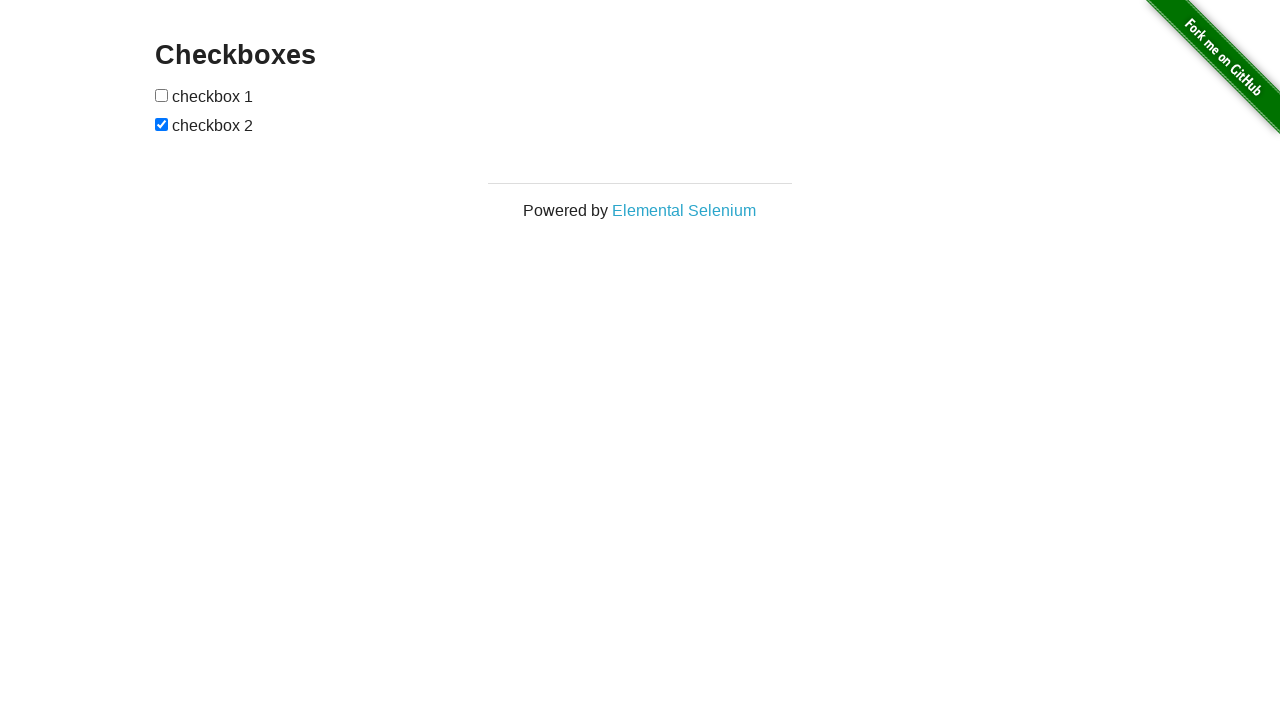

Located all checkbox inputs within the checkboxes container
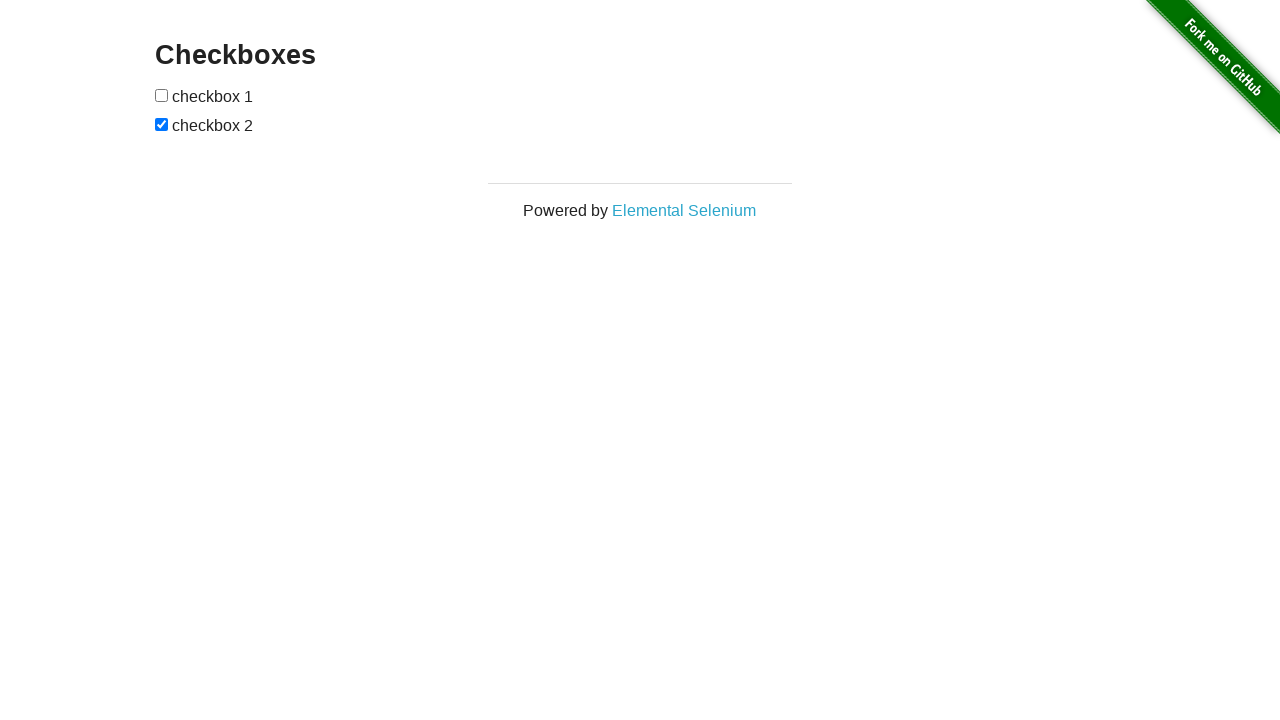

Clicked on the second checkbox at (162, 124) on #checkboxes input[type='checkbox'] >> nth=1
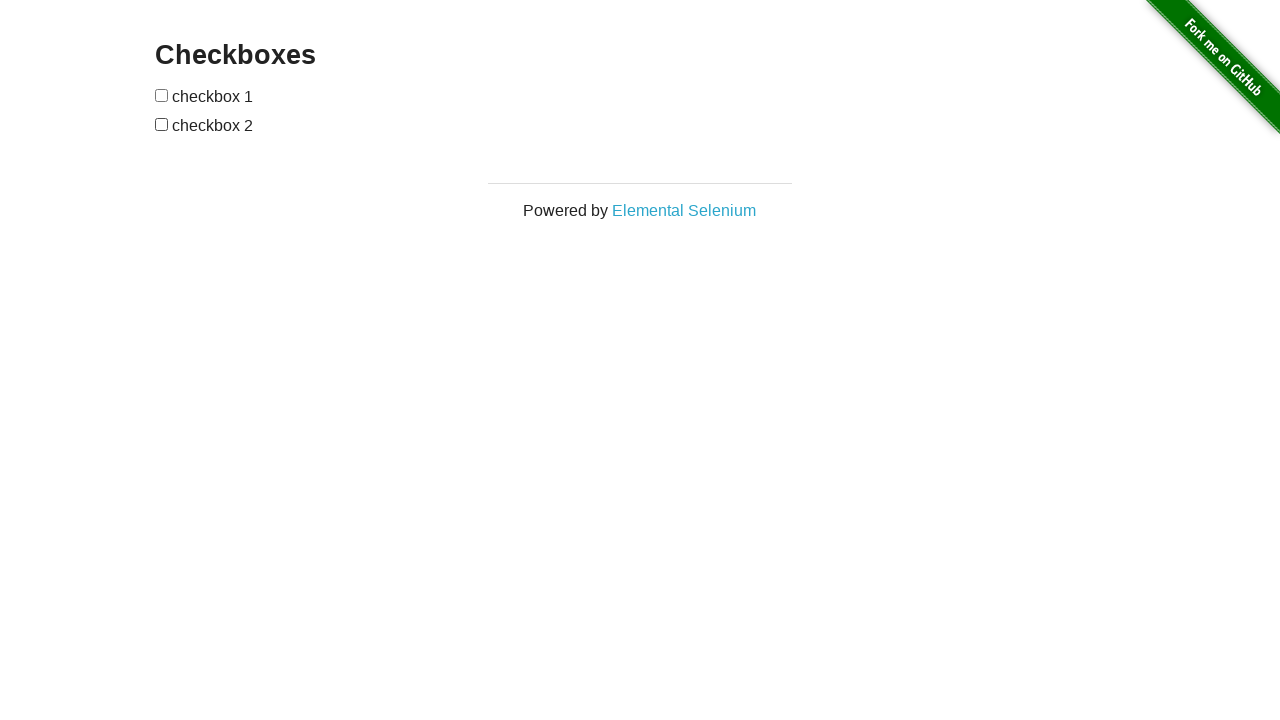

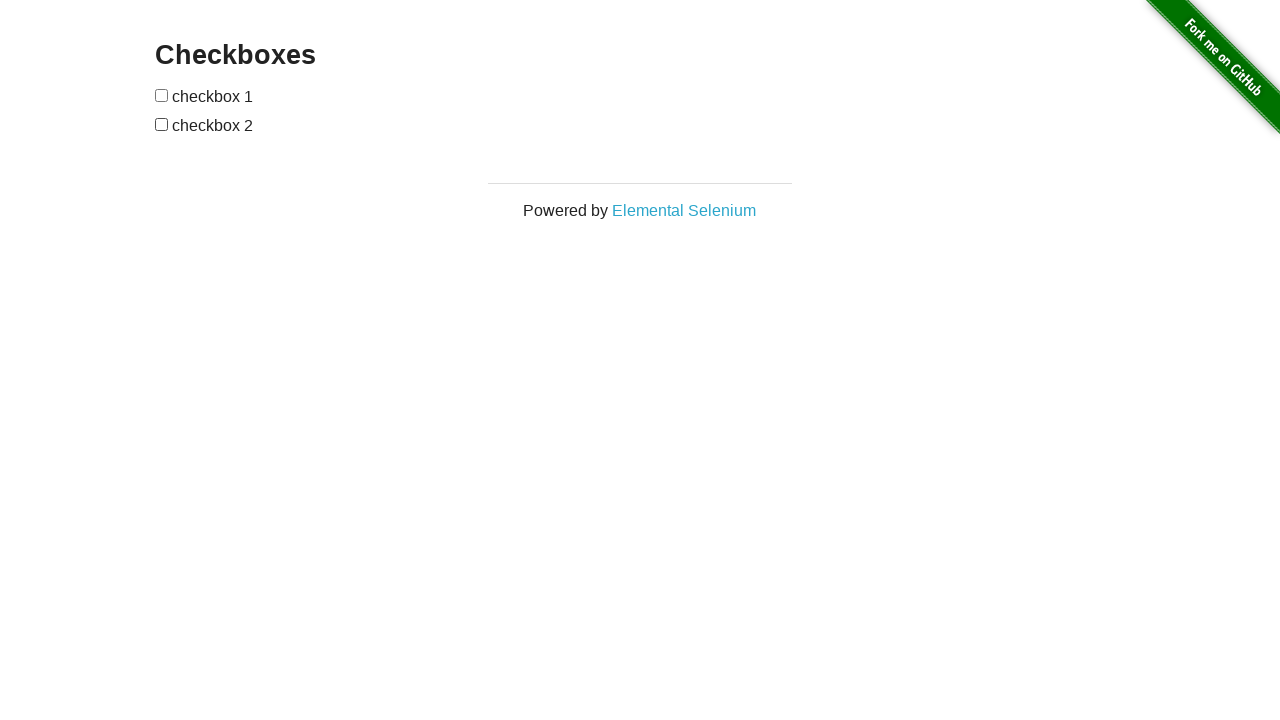